Tests footer navigation to Press page and verifies content

Starting URL: https://fwstaging-core.futurewomen.com/

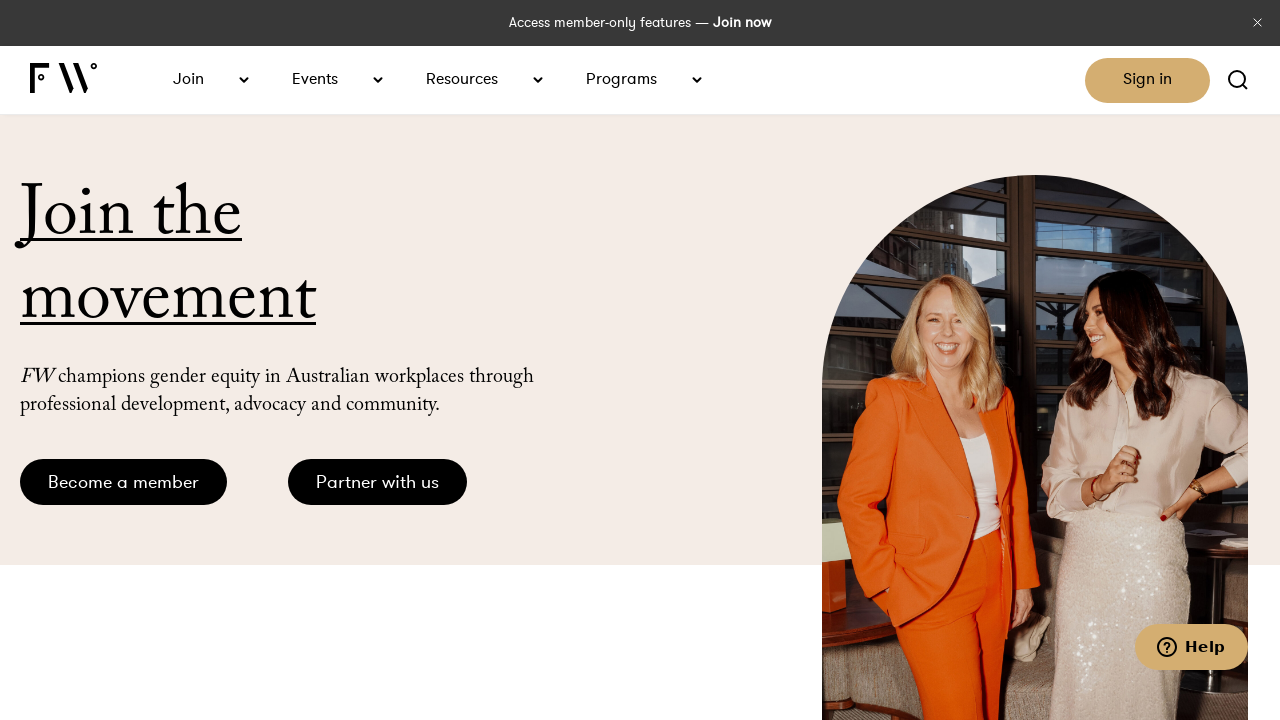

Clicked Press link in footer navigation at (436, 592) on internal:role=link[name="Press"i]
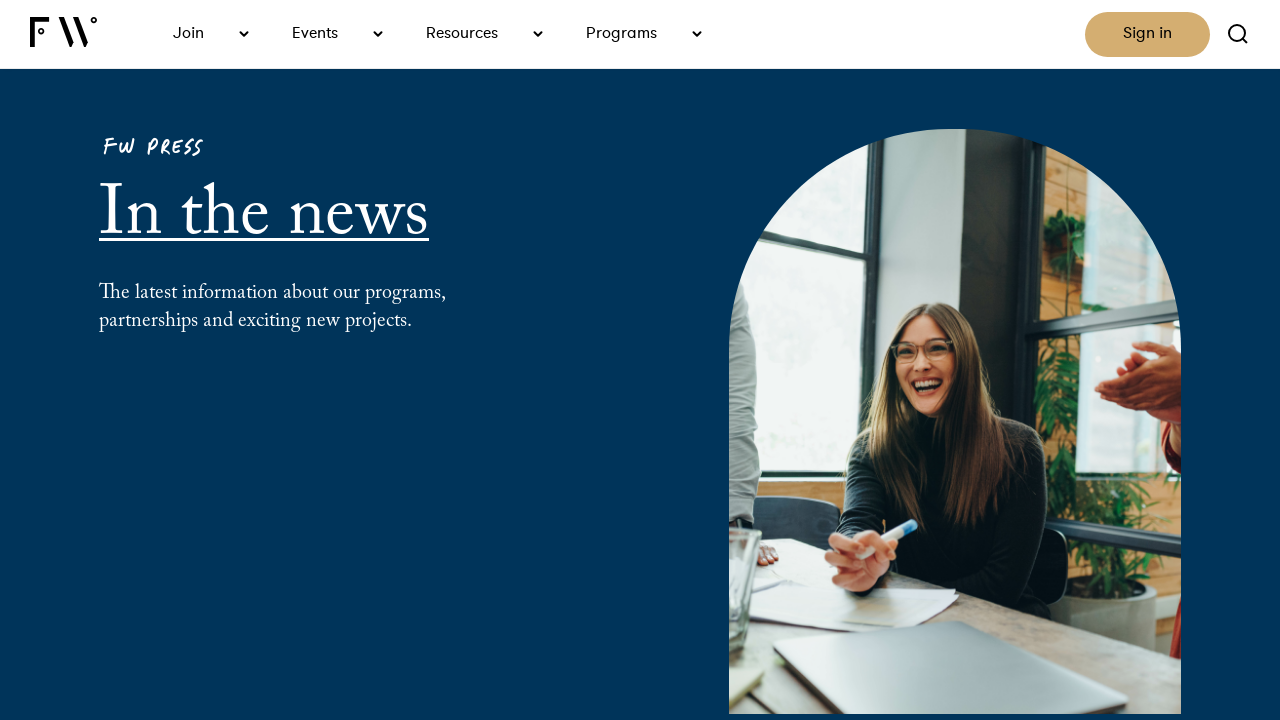

Clicked 'IN THE NEWS' section to verify Press page content at (264, 263) on span >> internal:has-text="IN THE NEWS"i
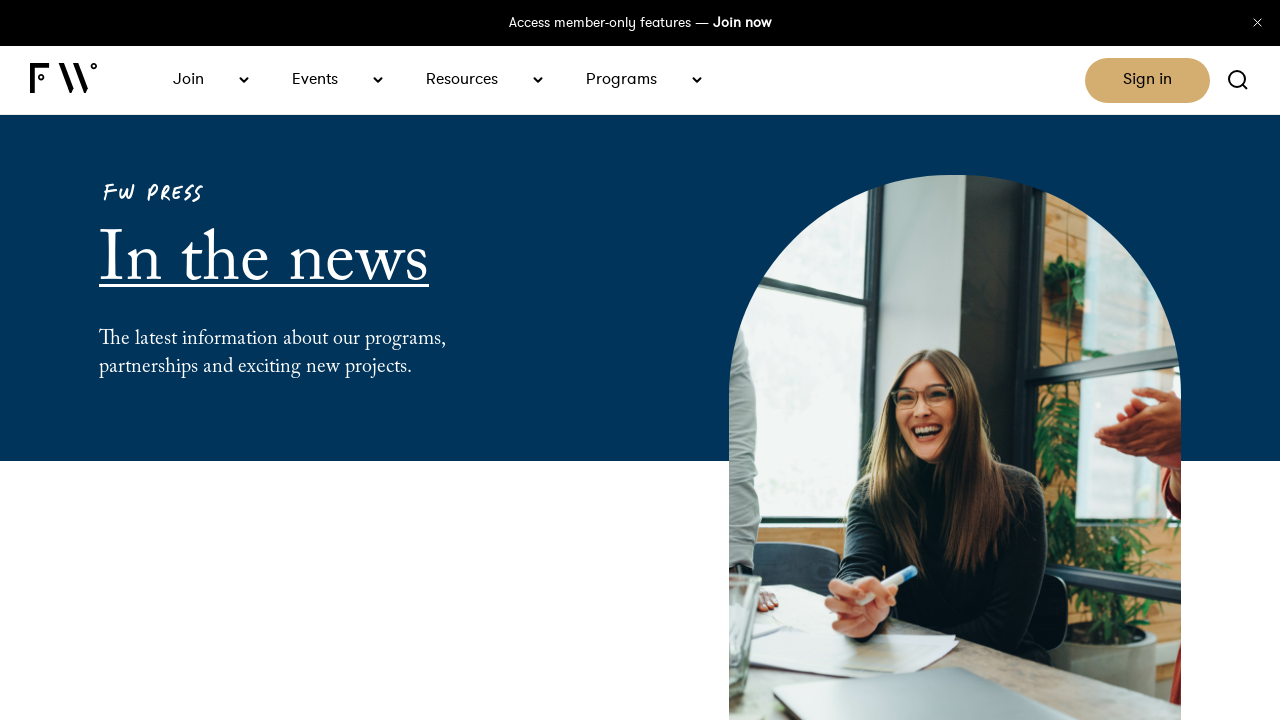

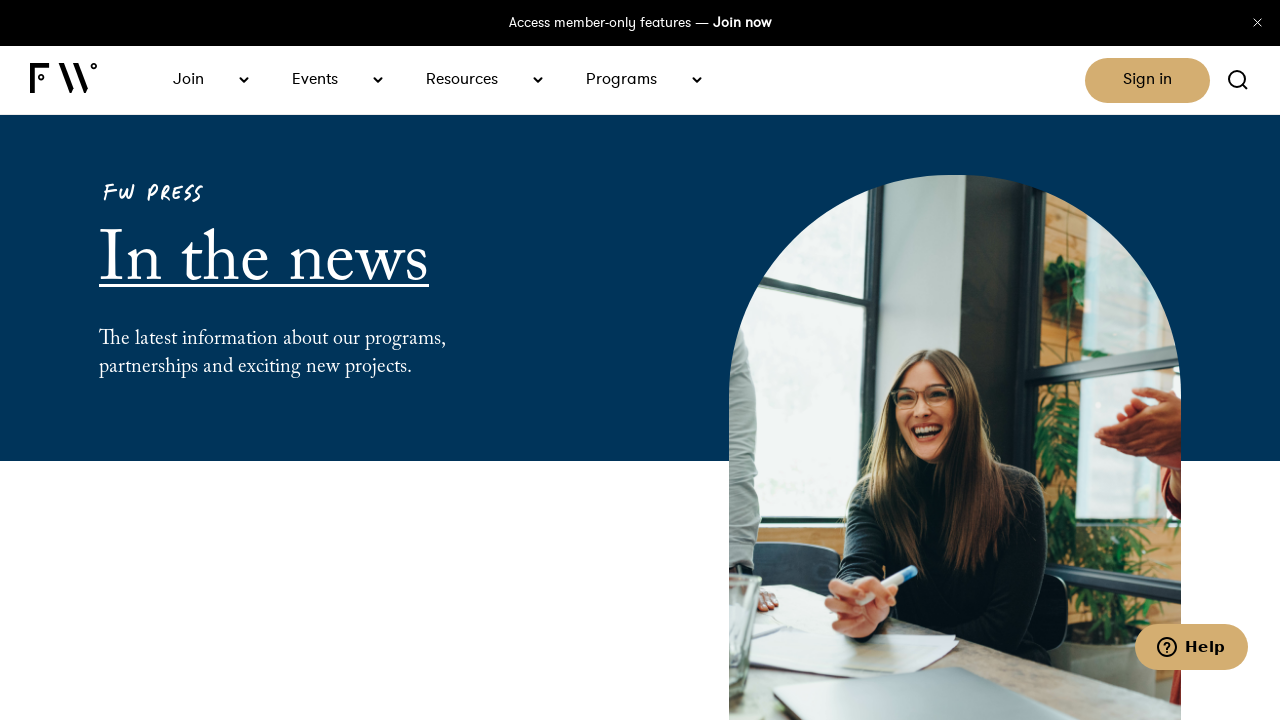